Tests the greeting form with a space character to verify edge case handling

Starting URL: https://lm.skillbox.cc/qa_tester/module01/

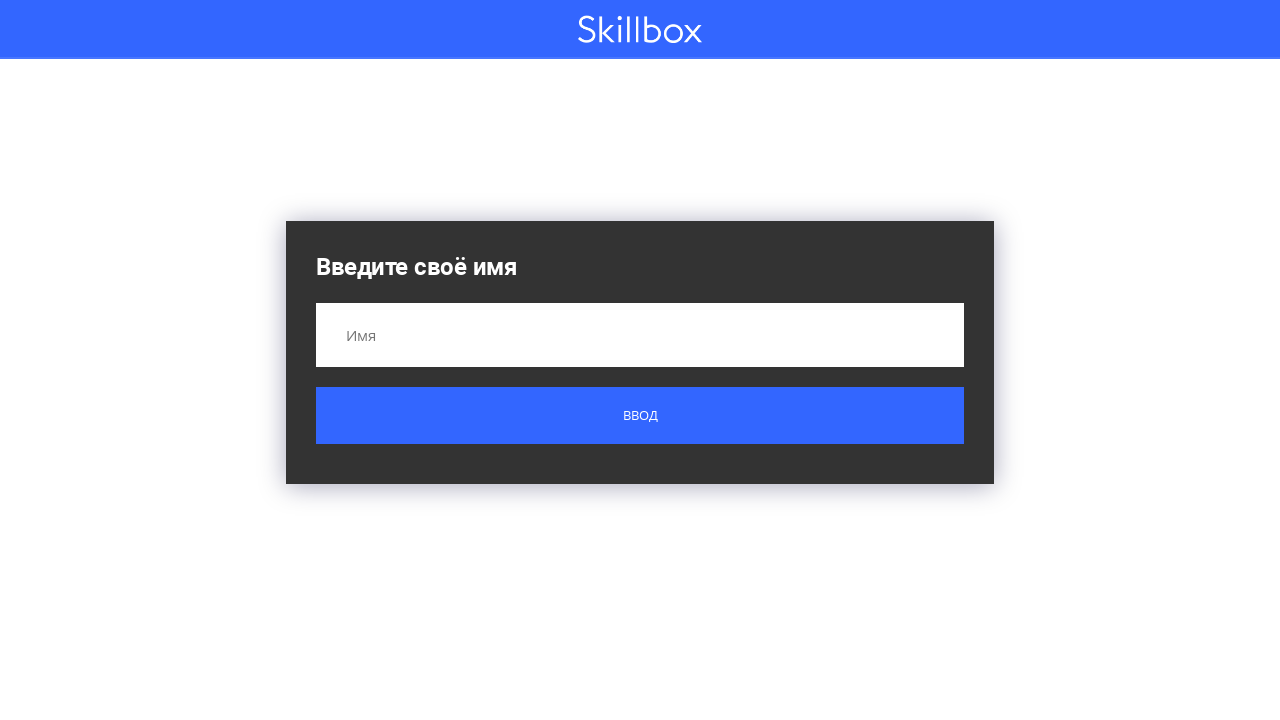

Filled name field with space character to test edge case handling on input[name='name']
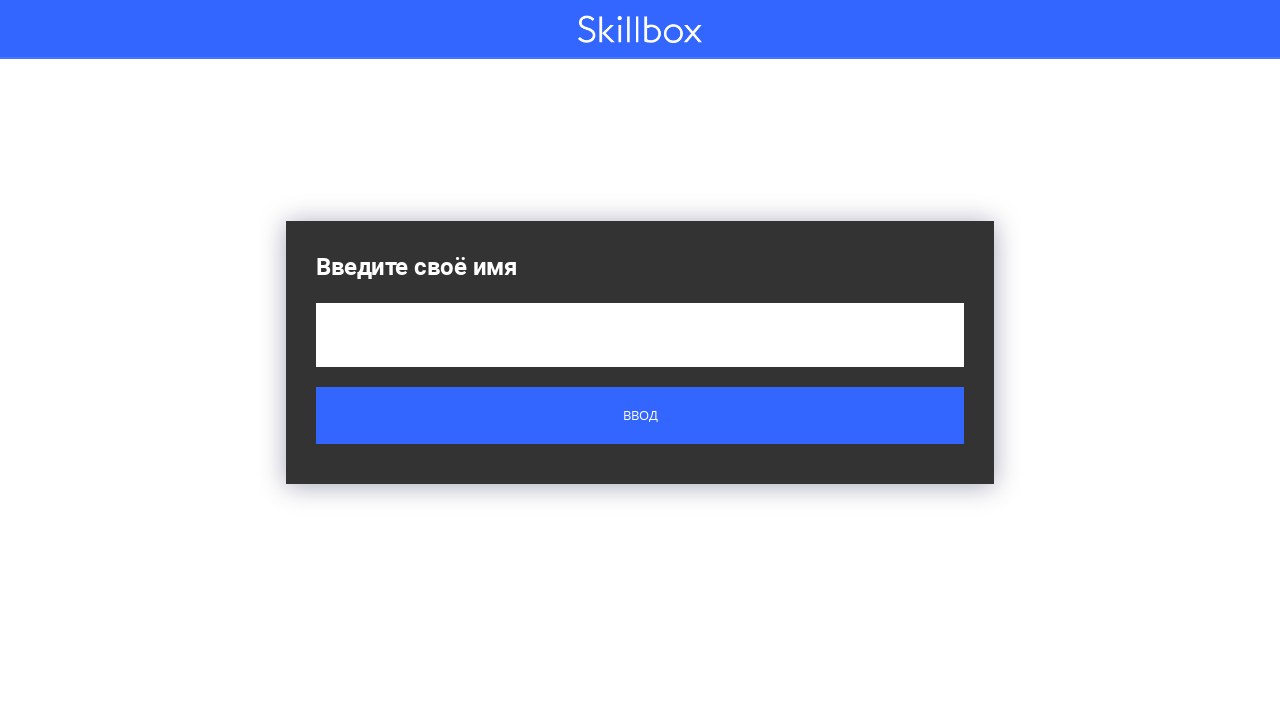

Clicked submit button at (640, 416) on .button
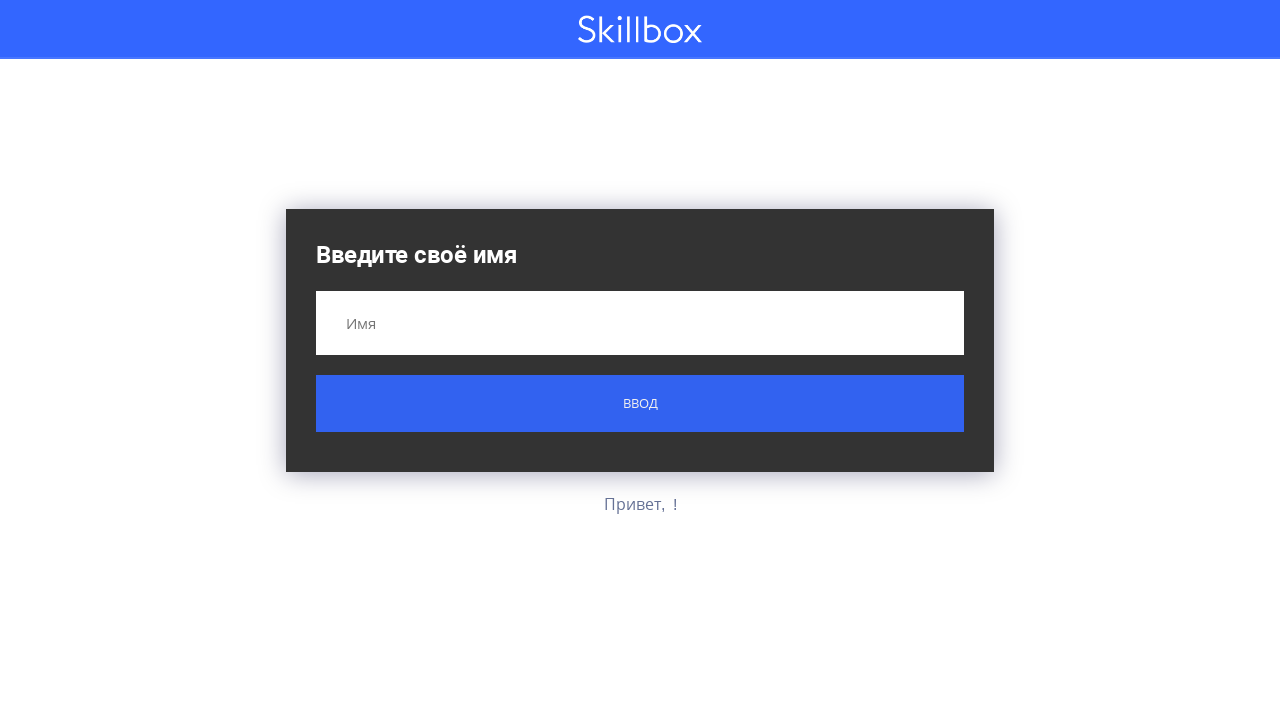

Result message appeared on greeting form
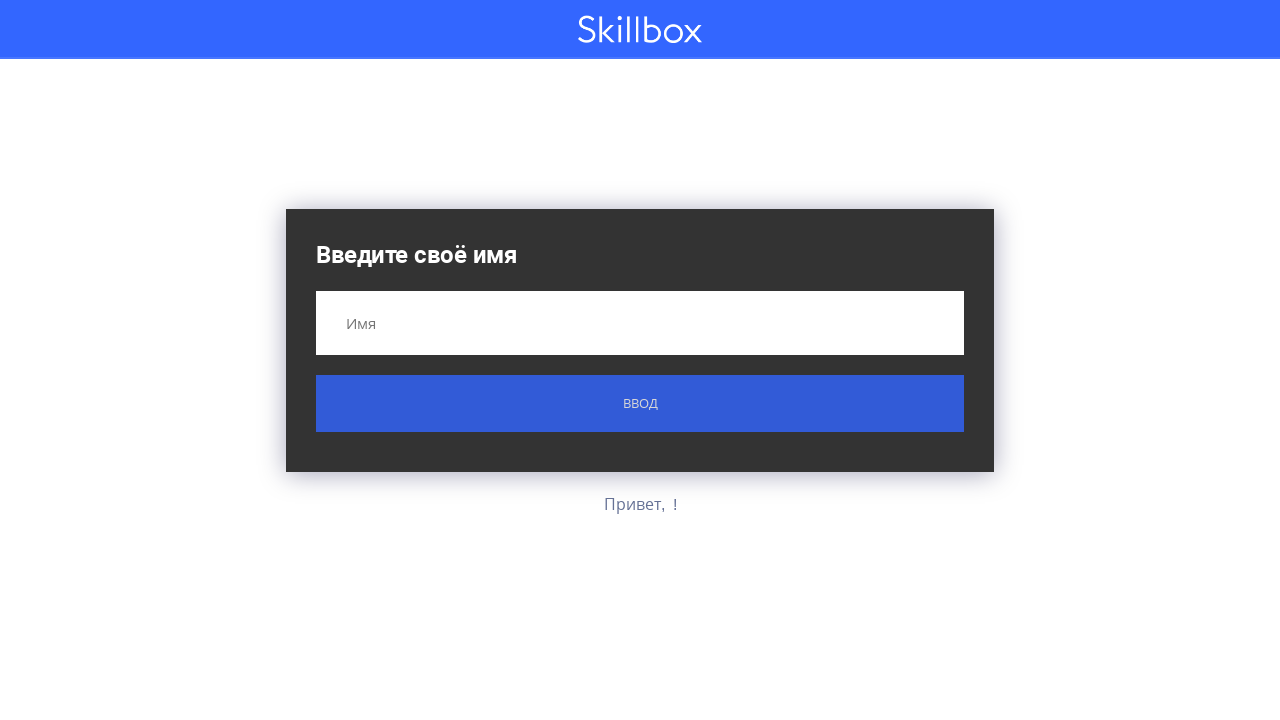

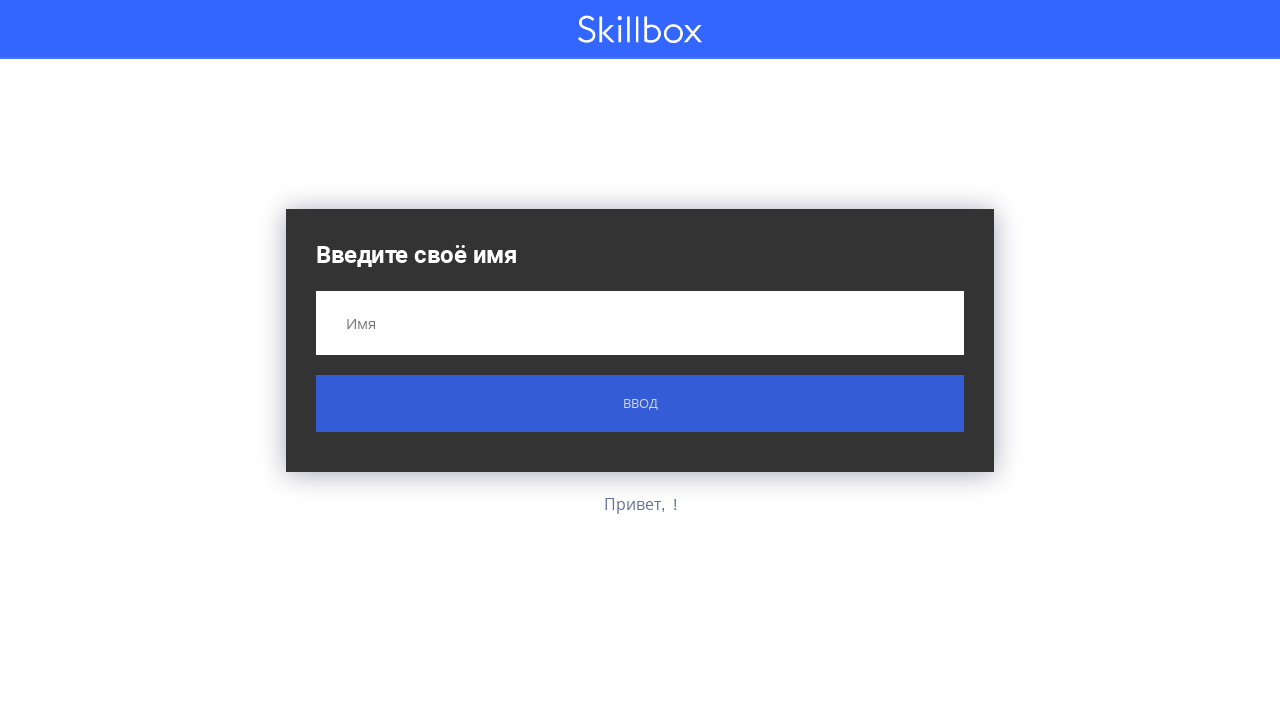